Demonstrates browser cookie management by navigating to a page, retrieving all cookies, adding a custom cookie, deleting a specific cookie, and then deleting all cookies.

Starting URL: https://www.nopcommerce.com/en

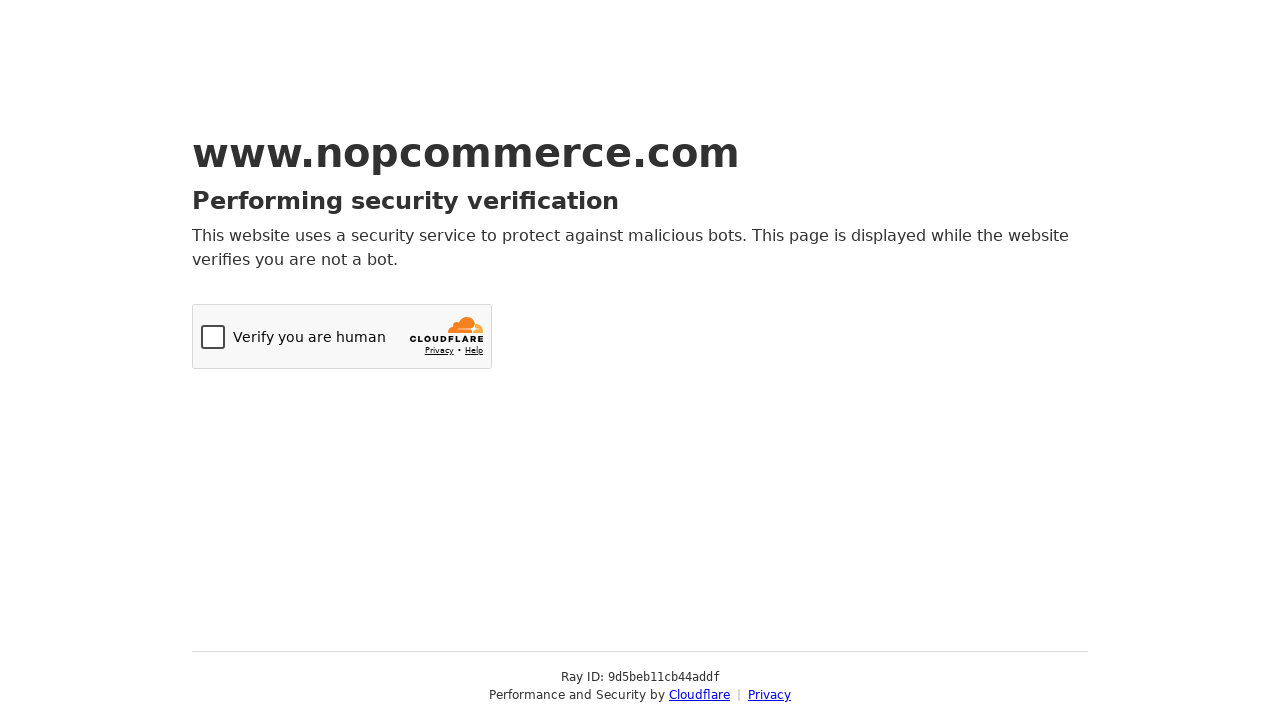

Navigated to https://www.nopcommerce.com/en
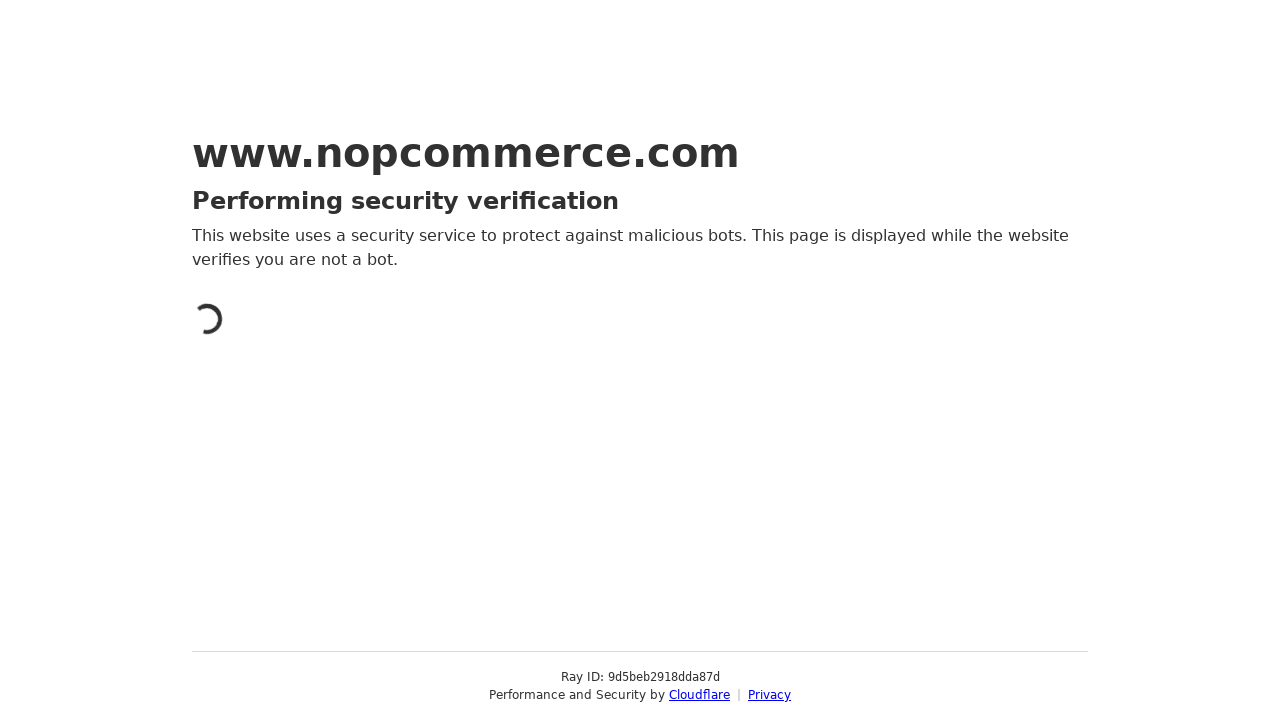

Retrieved all cookies from browser - found 0 cookies
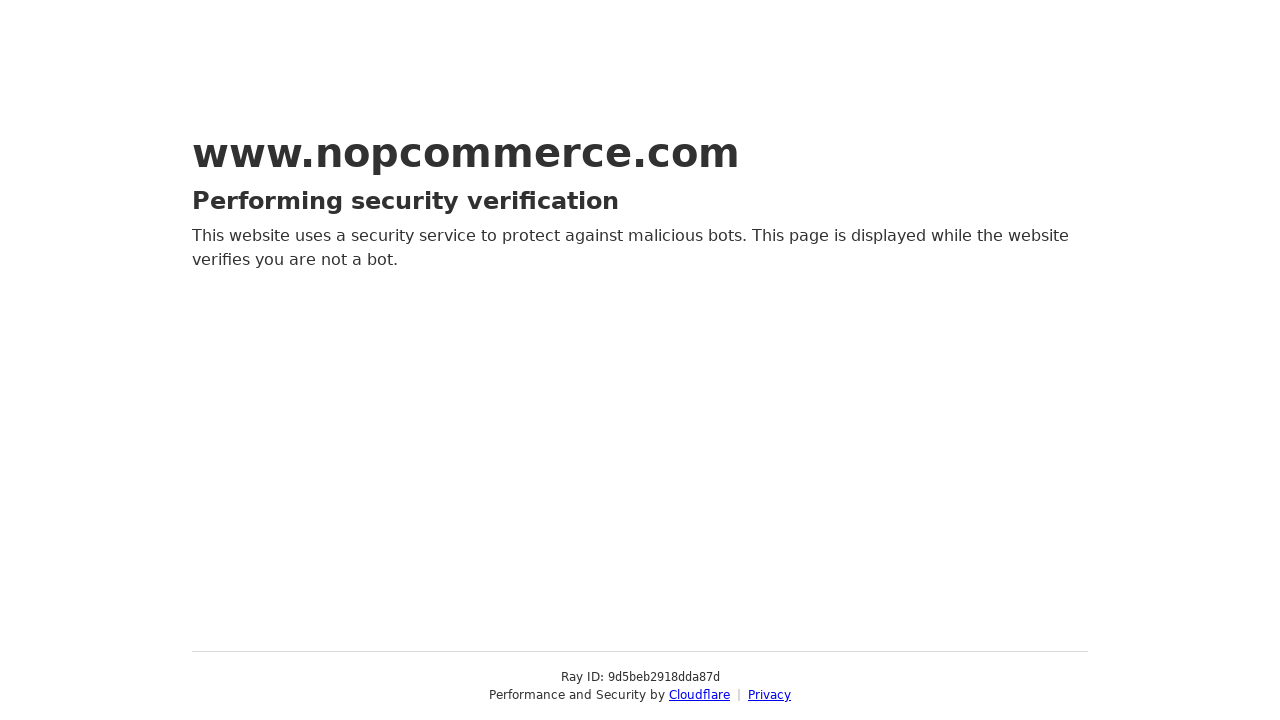

Added custom cookie 'My Cookie' with value '123'
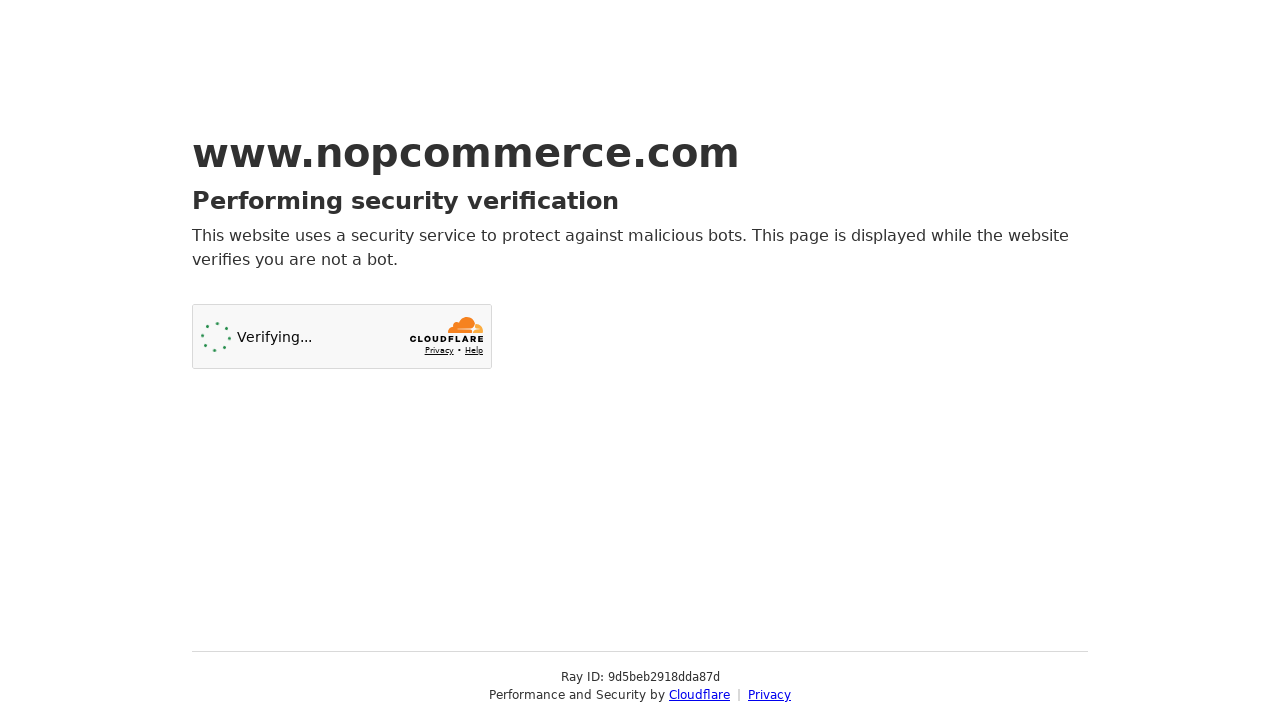

Retrieved all cookies after adding custom cookie - found 1 cookies
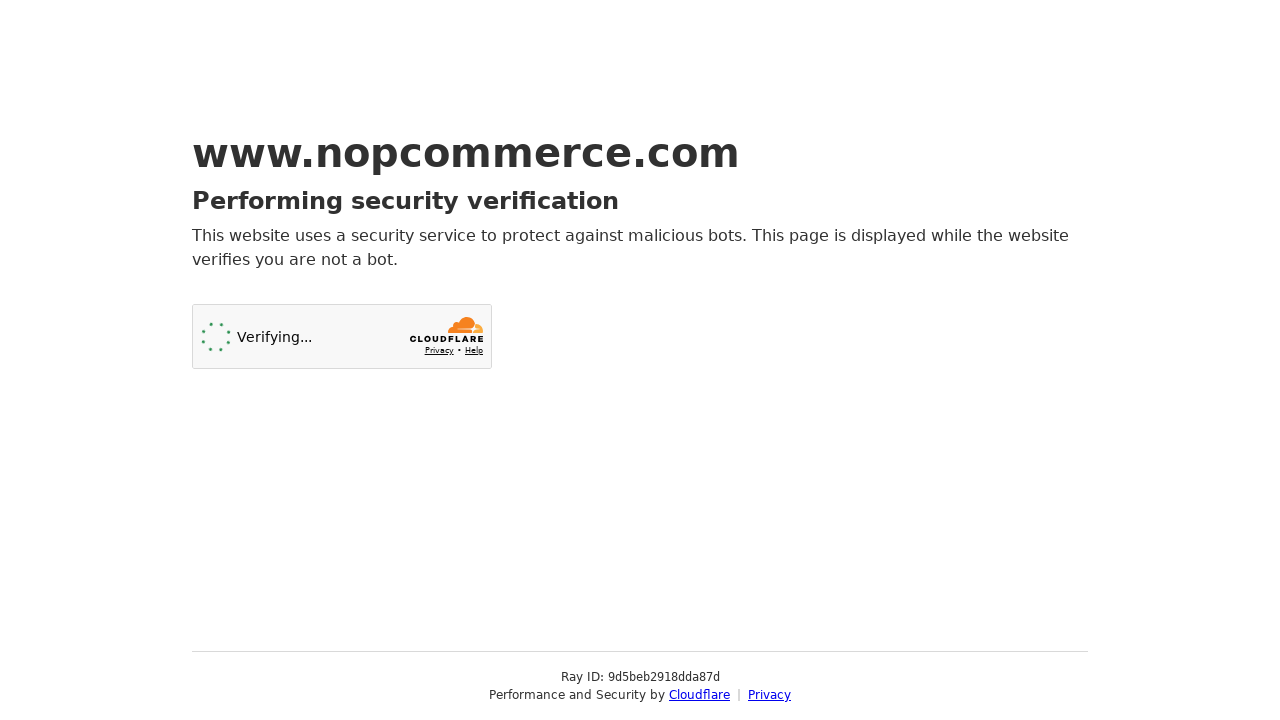

Cleared all cookies from context
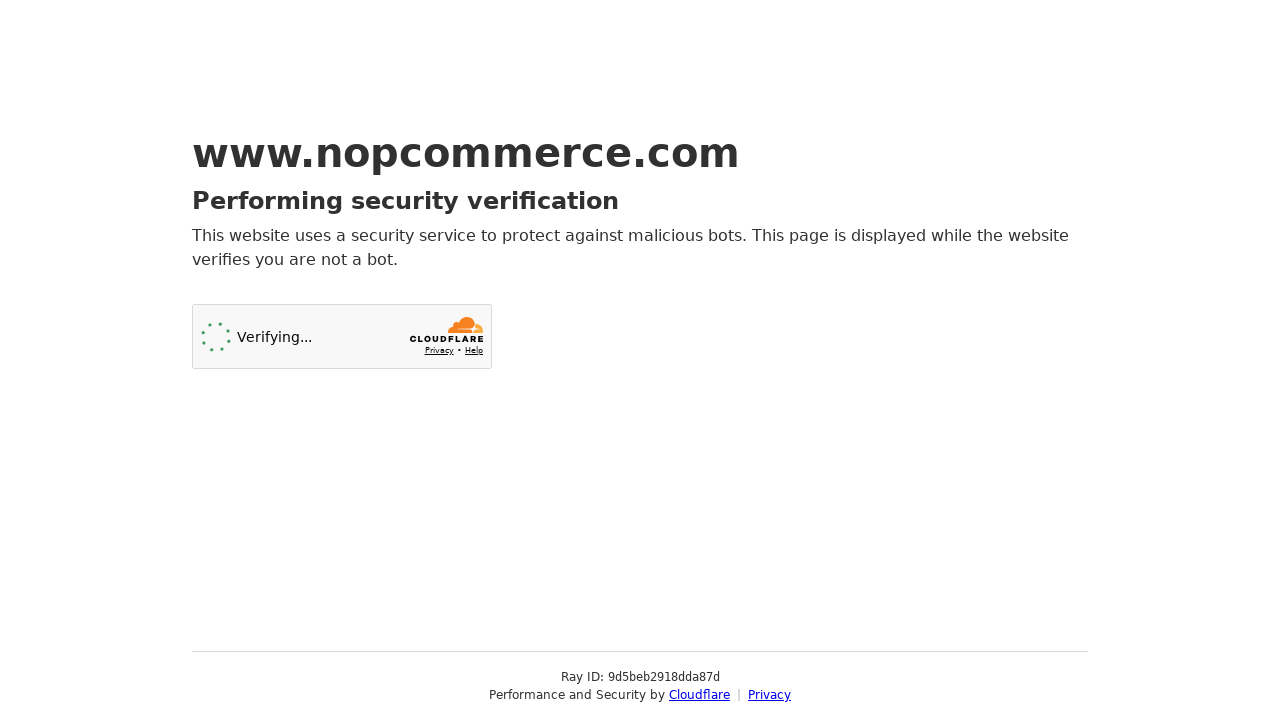

Retrieved all cookies after deleting 'My Cookie' - found 0 cookies
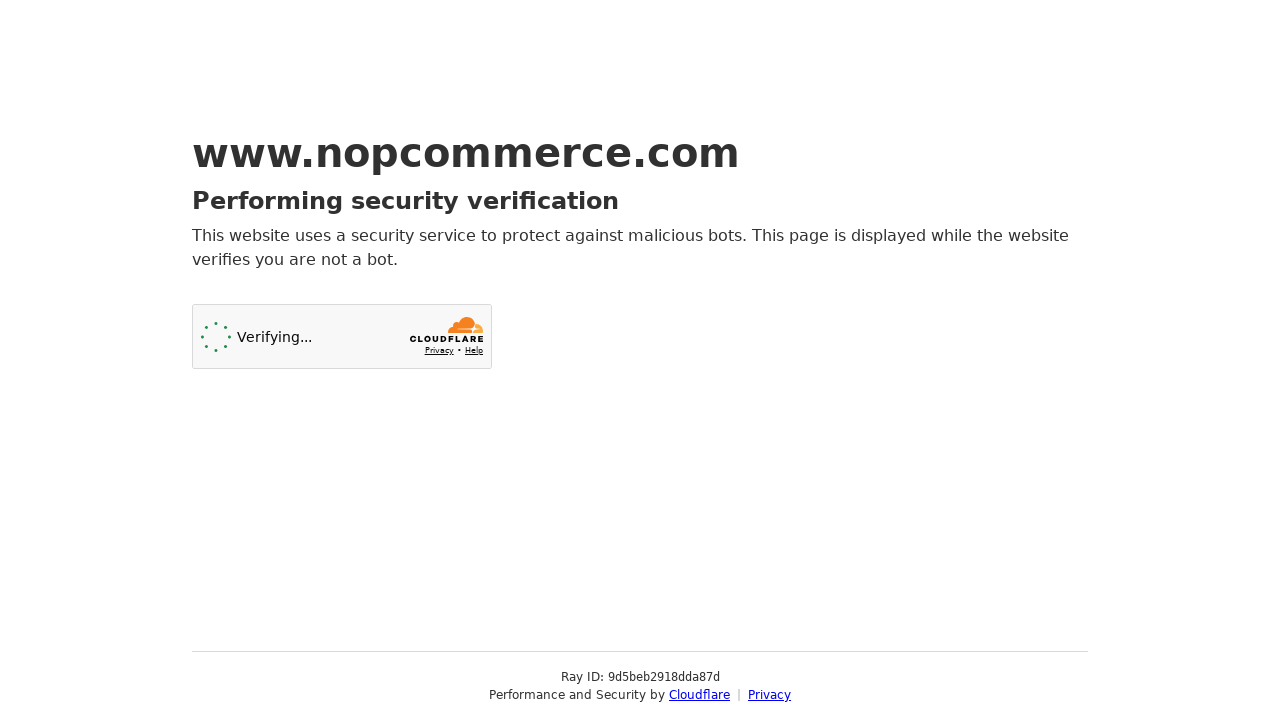

Cleared all cookies from context
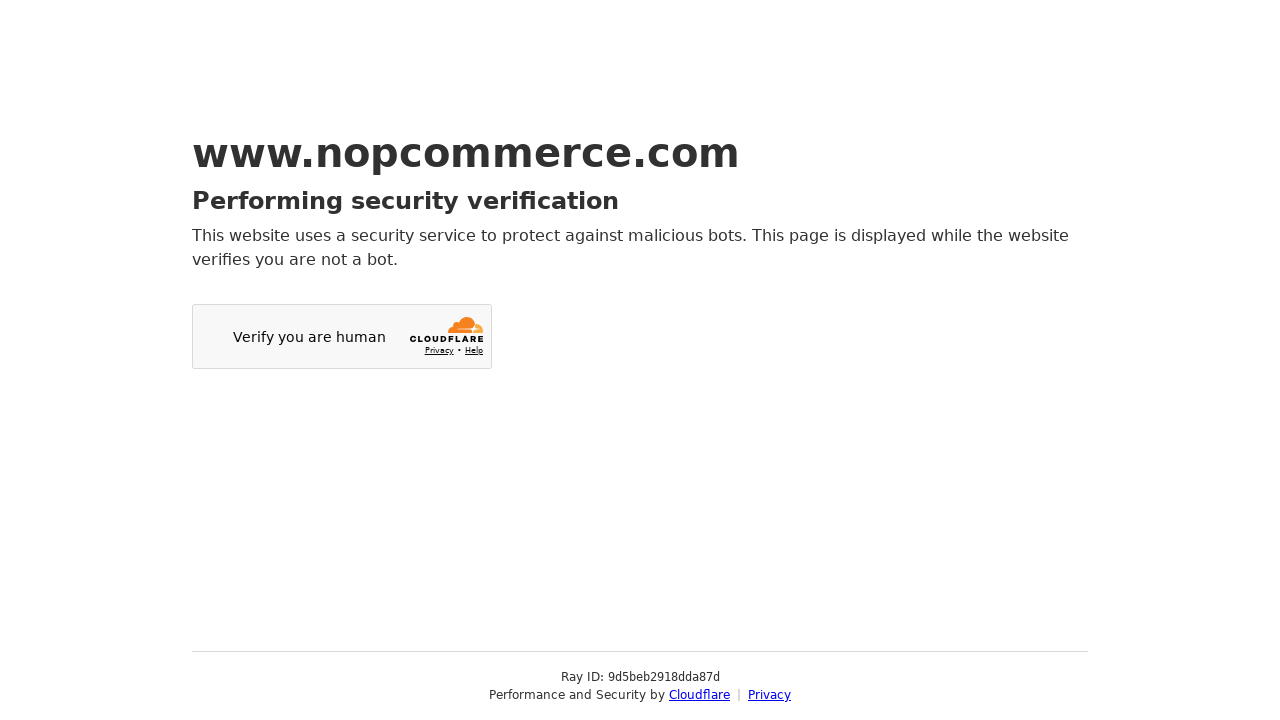

Verified all cookies deleted - cookie count is 0
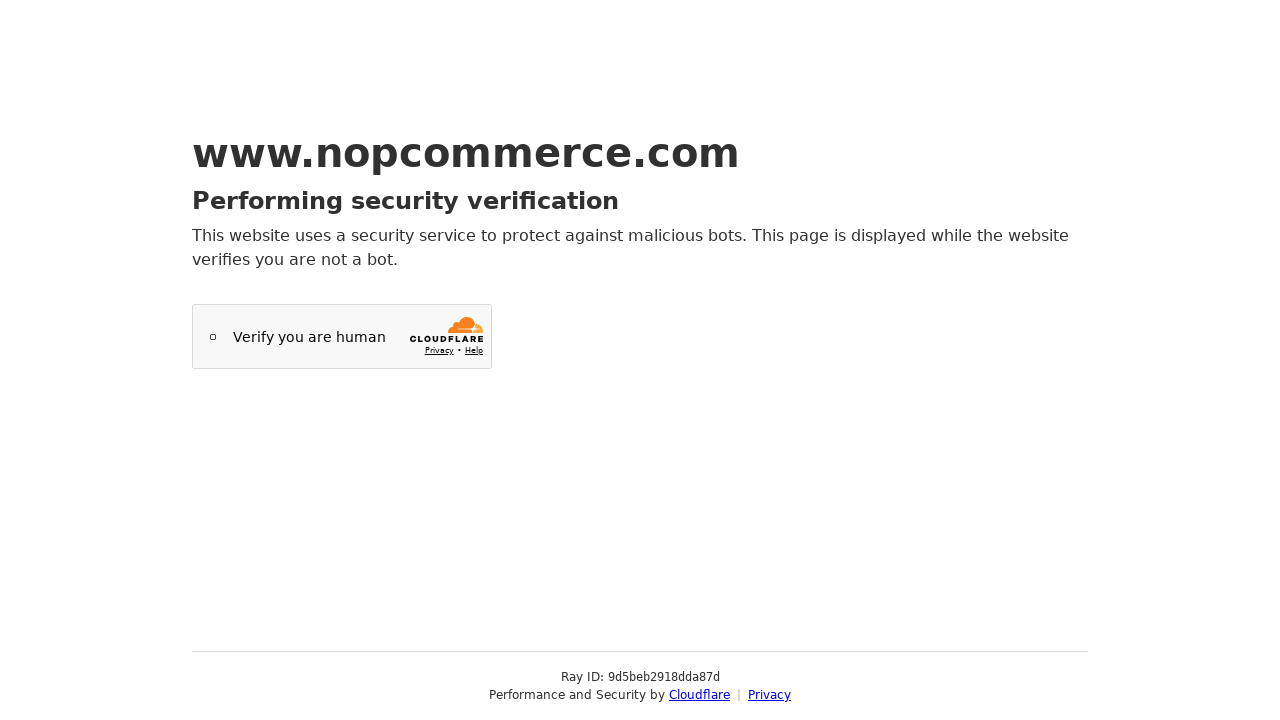

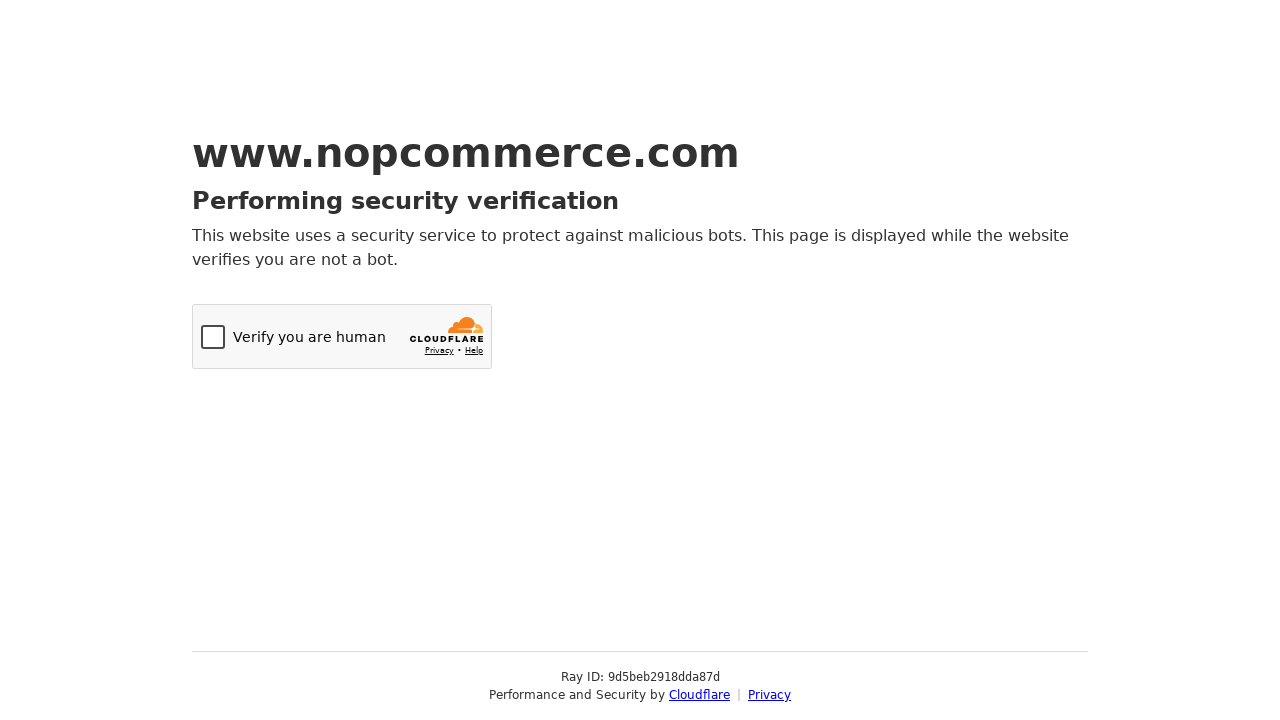